Tests nested frames navigation by clicking on "Nested Frames" link, switching to parent frame, then child frame, and verifying the content of the middle frame.

Starting URL: https://the-internet.herokuapp.com/

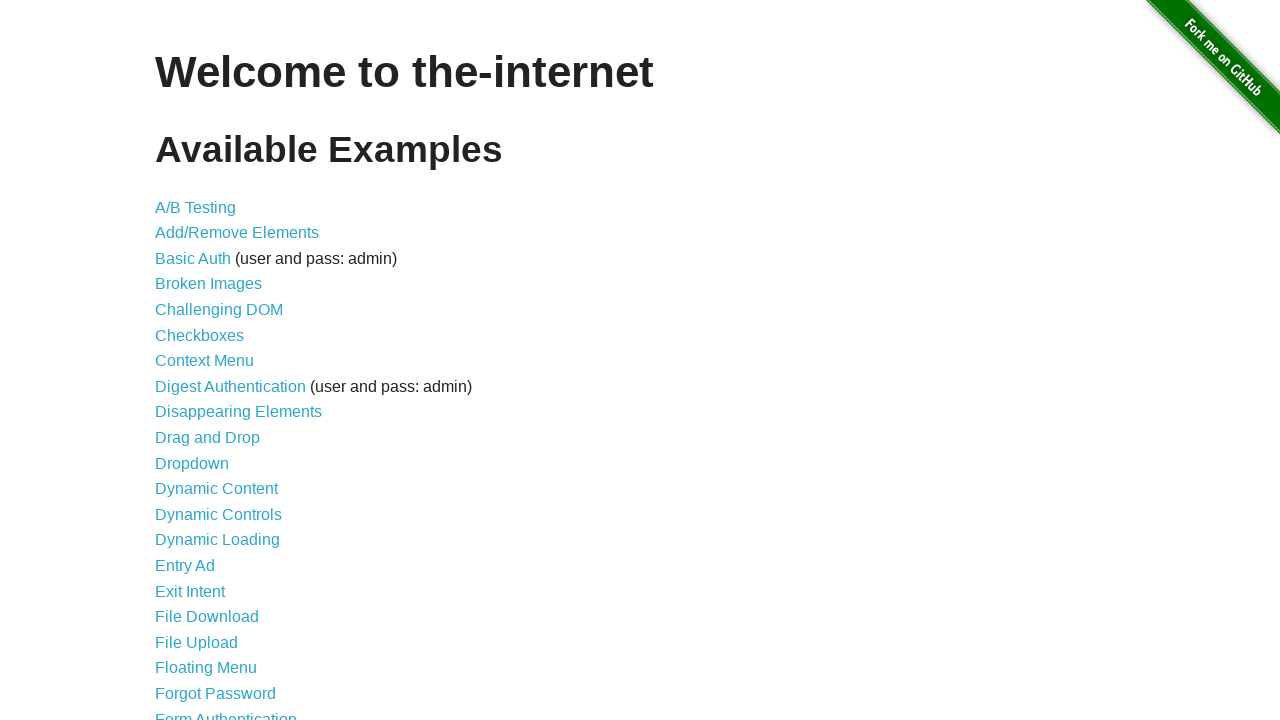

Waited for 'Nested Frames' link to be visible
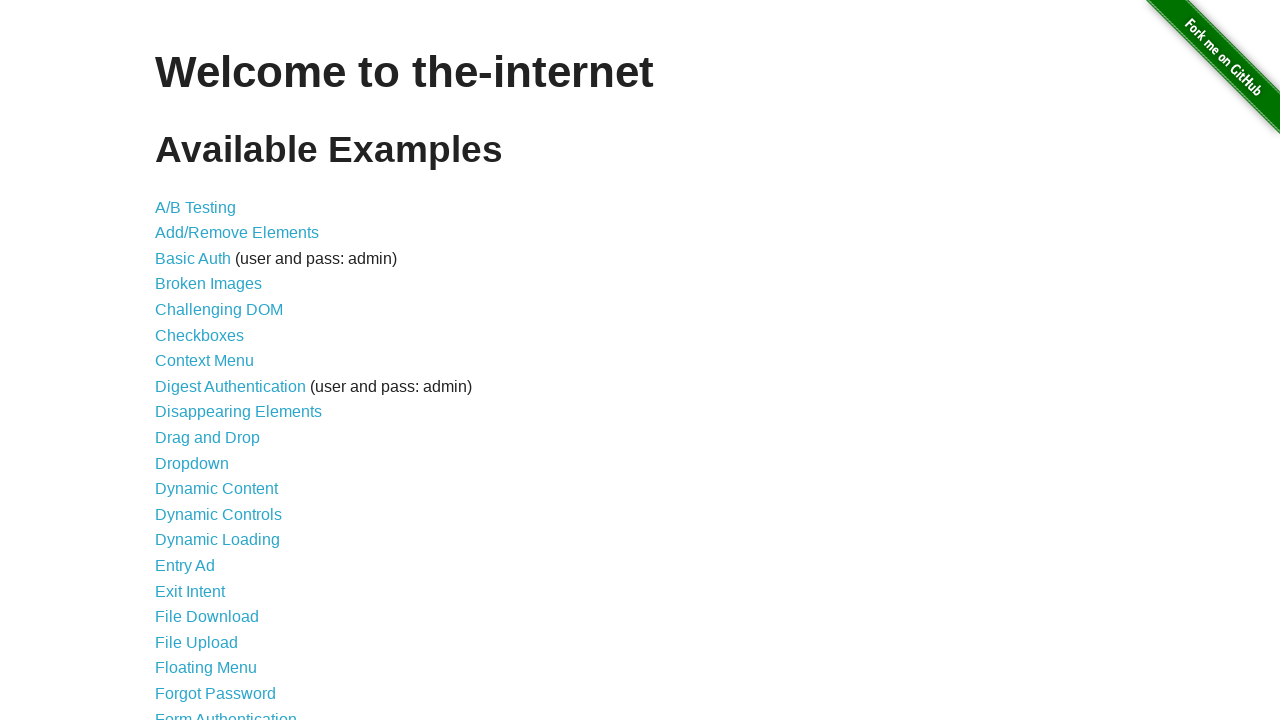

Clicked on 'Nested Frames' link at (210, 395) on text=Nested Frames
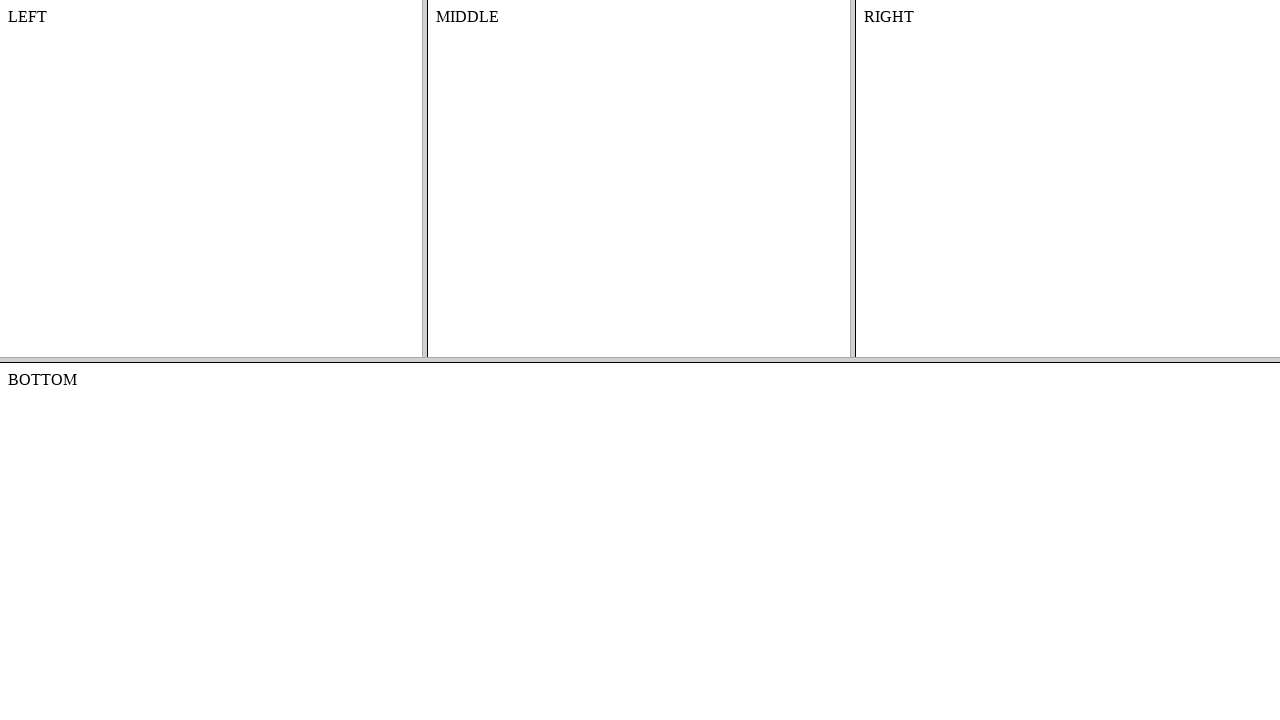

Waited for frameset with 'frame-top' to load
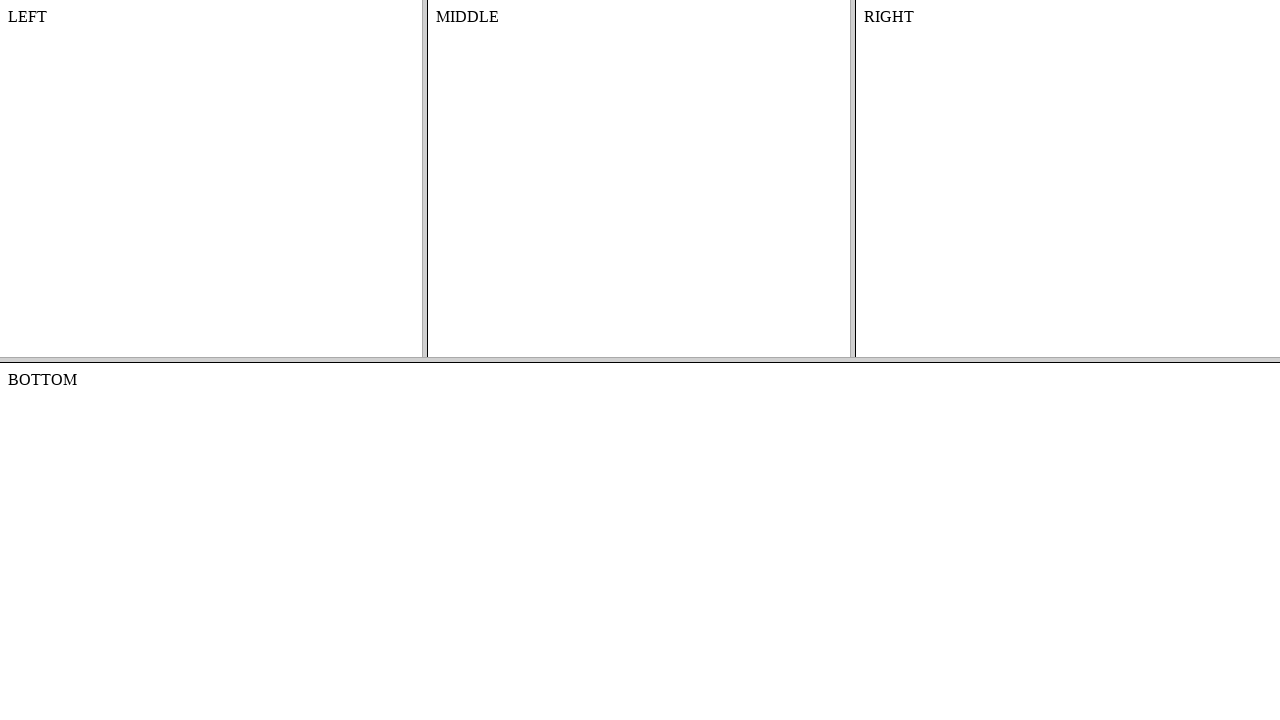

Located parent frame 'frame-top'
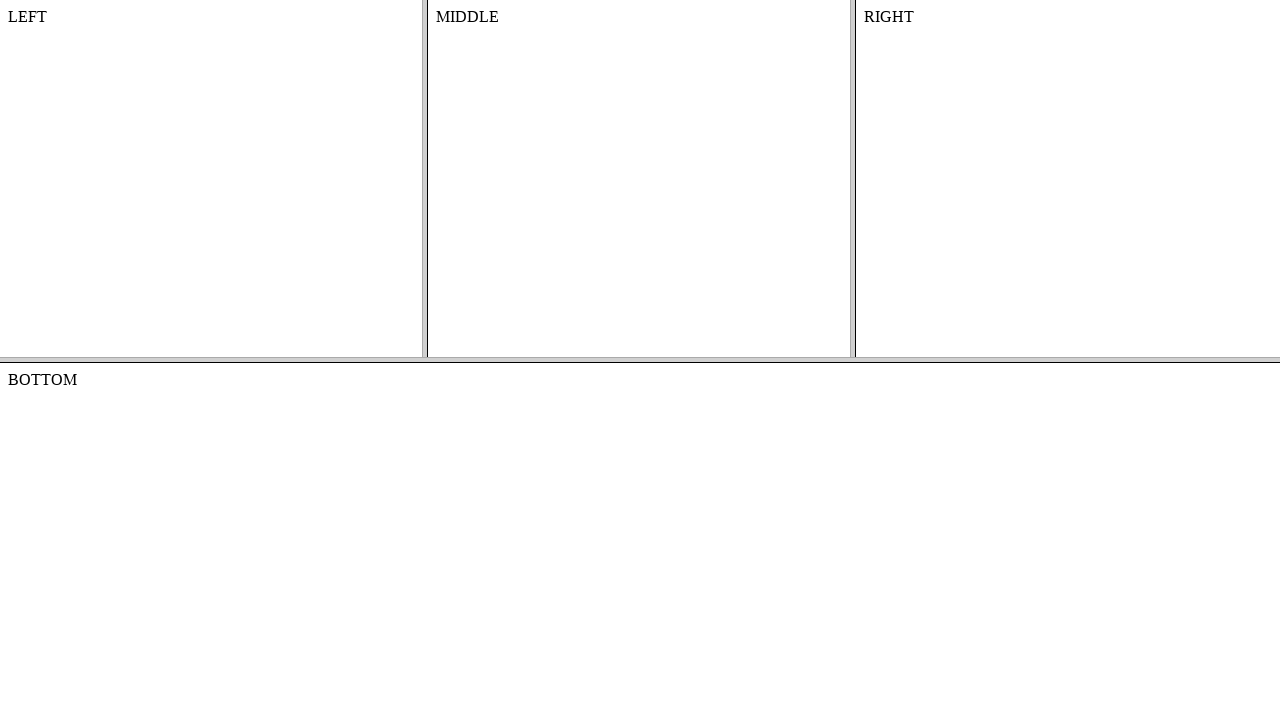

Located child frame 'frame-middle' within parent frame
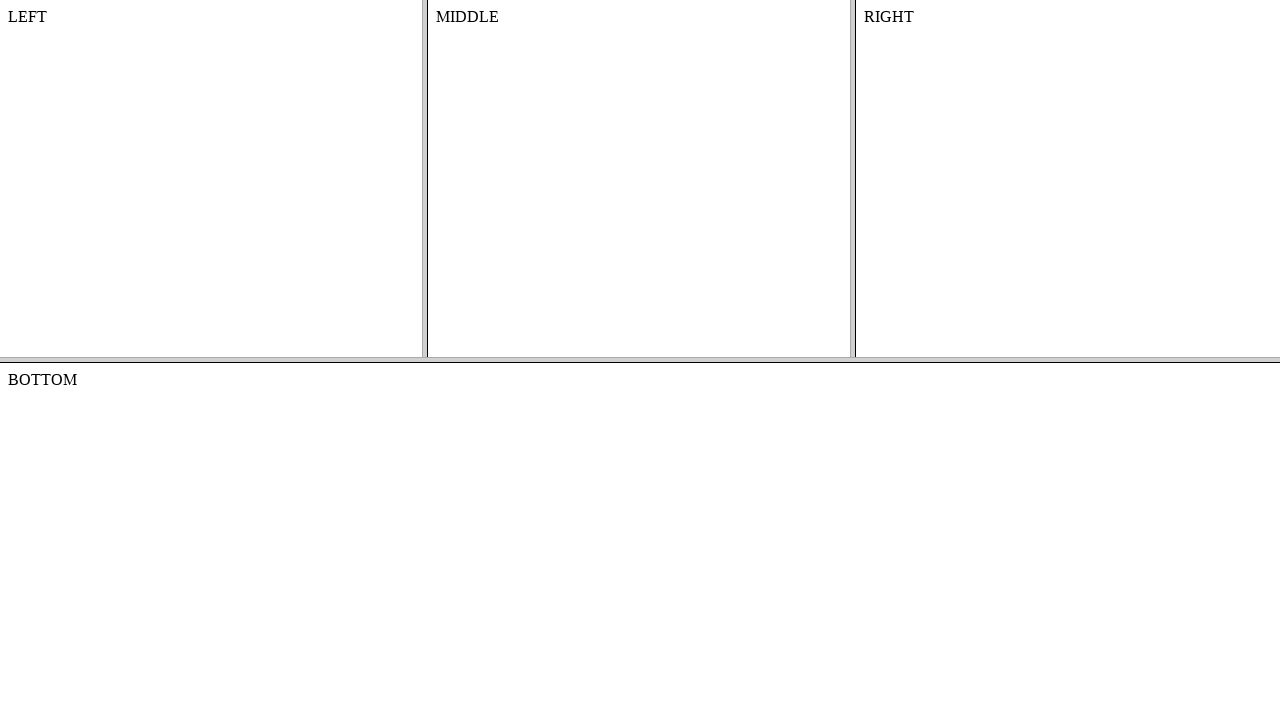

Located content element in middle frame
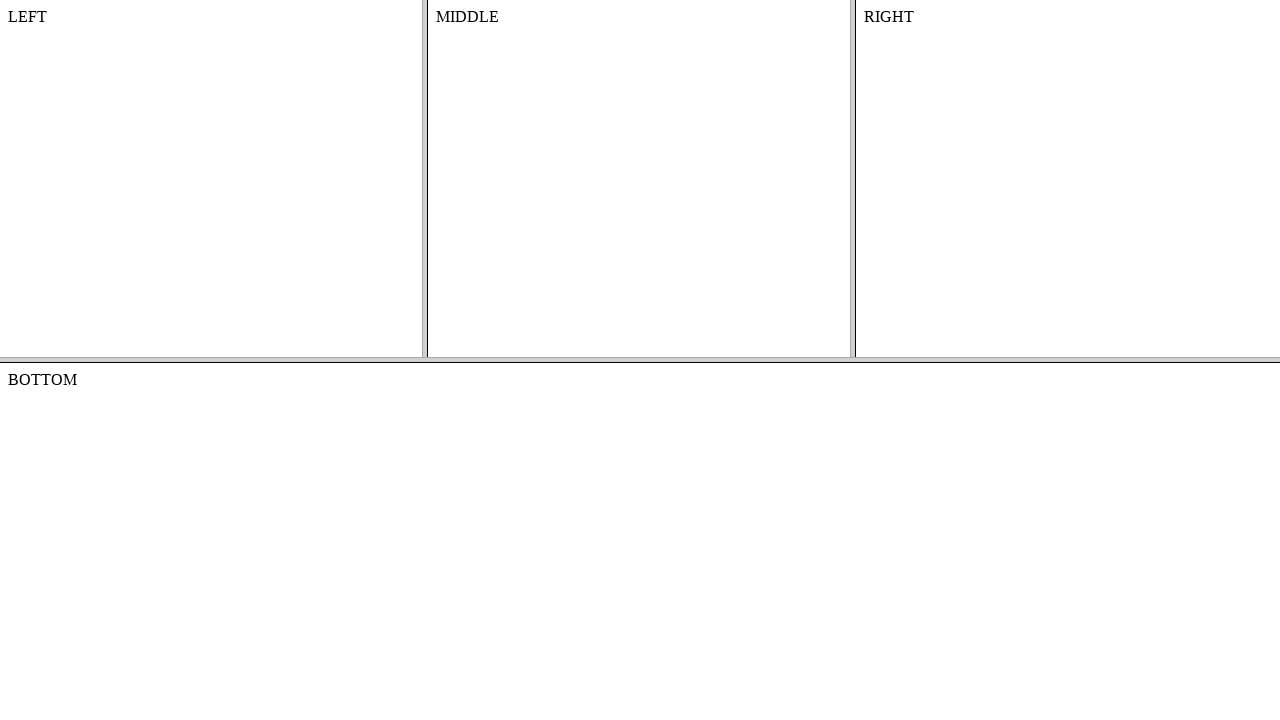

Waited for content element in middle frame to be ready
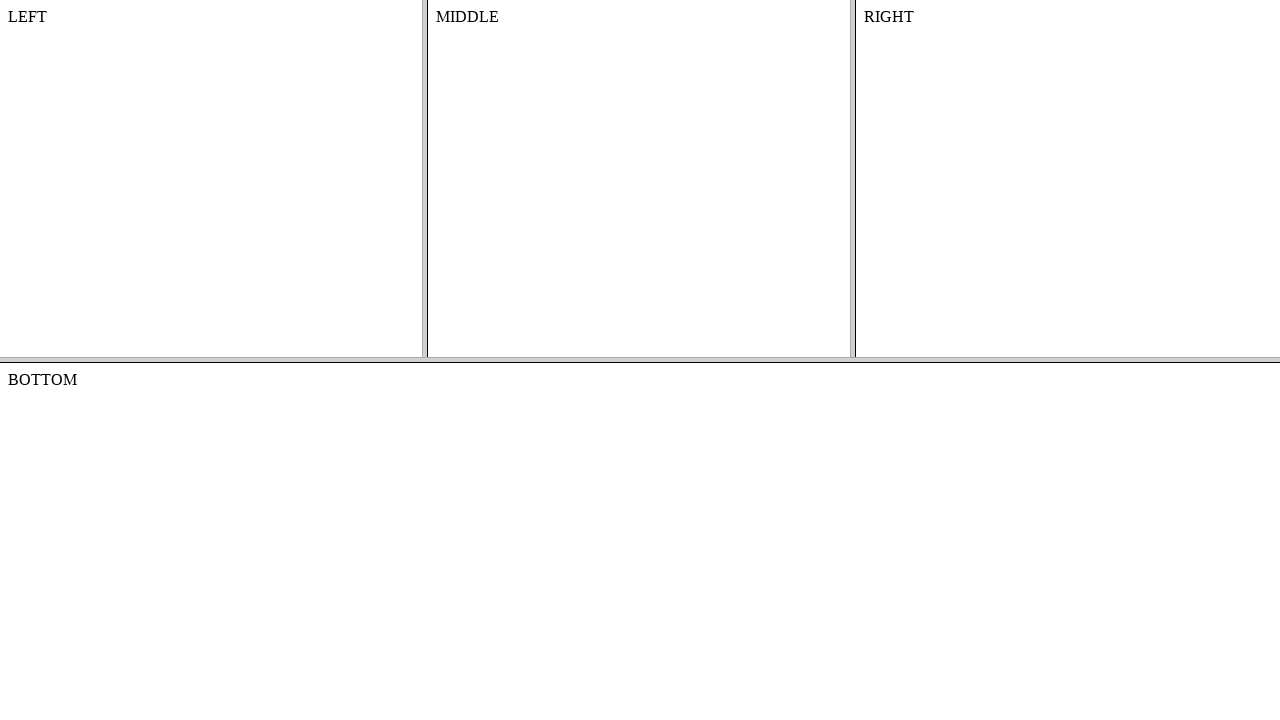

Retrieved text content from middle frame
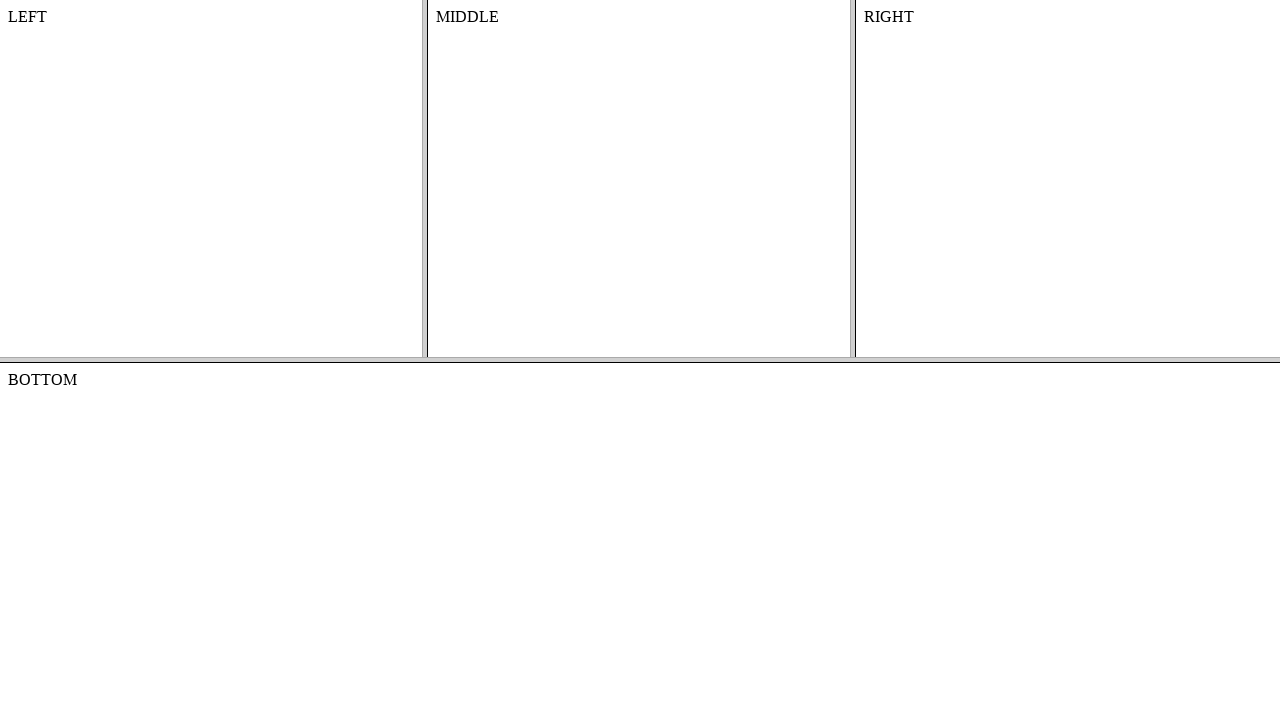

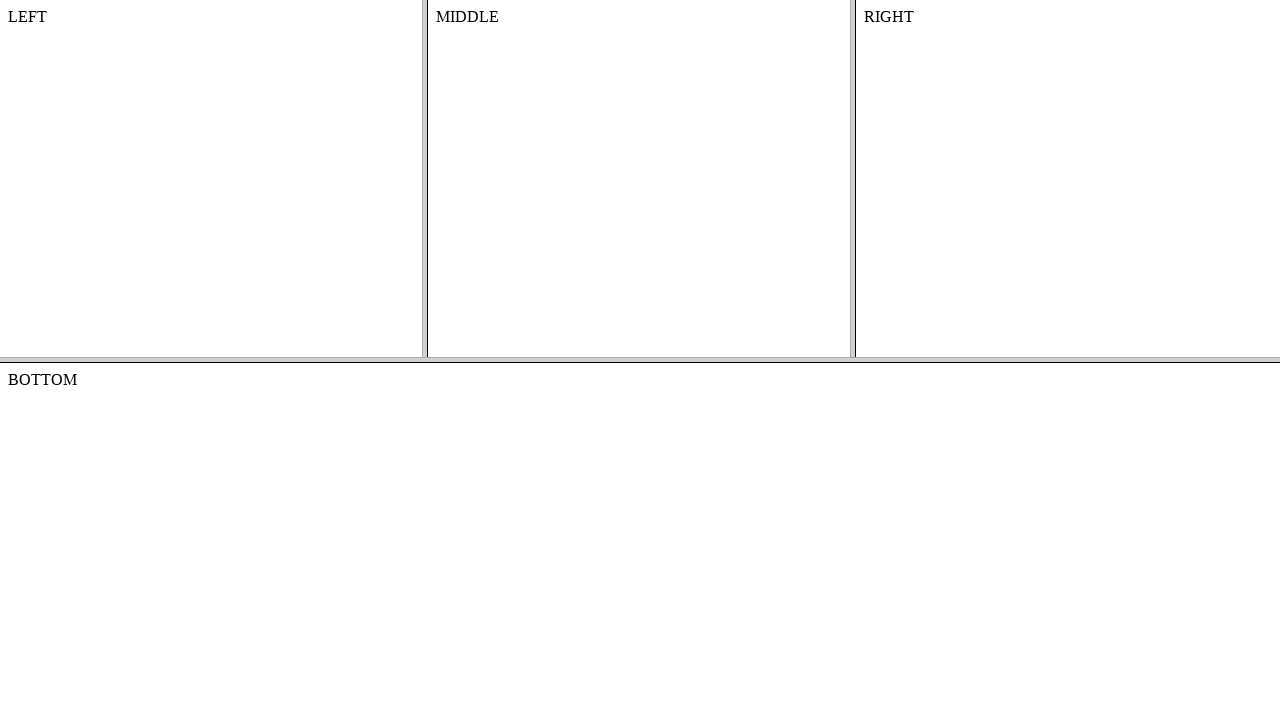